Tests alert handling functionality by entering a name, triggering an alert, accepting it, then triggering a confirm dialog and dismissing it

Starting URL: https://rahulshettyacademy.com/AutomationPractice/

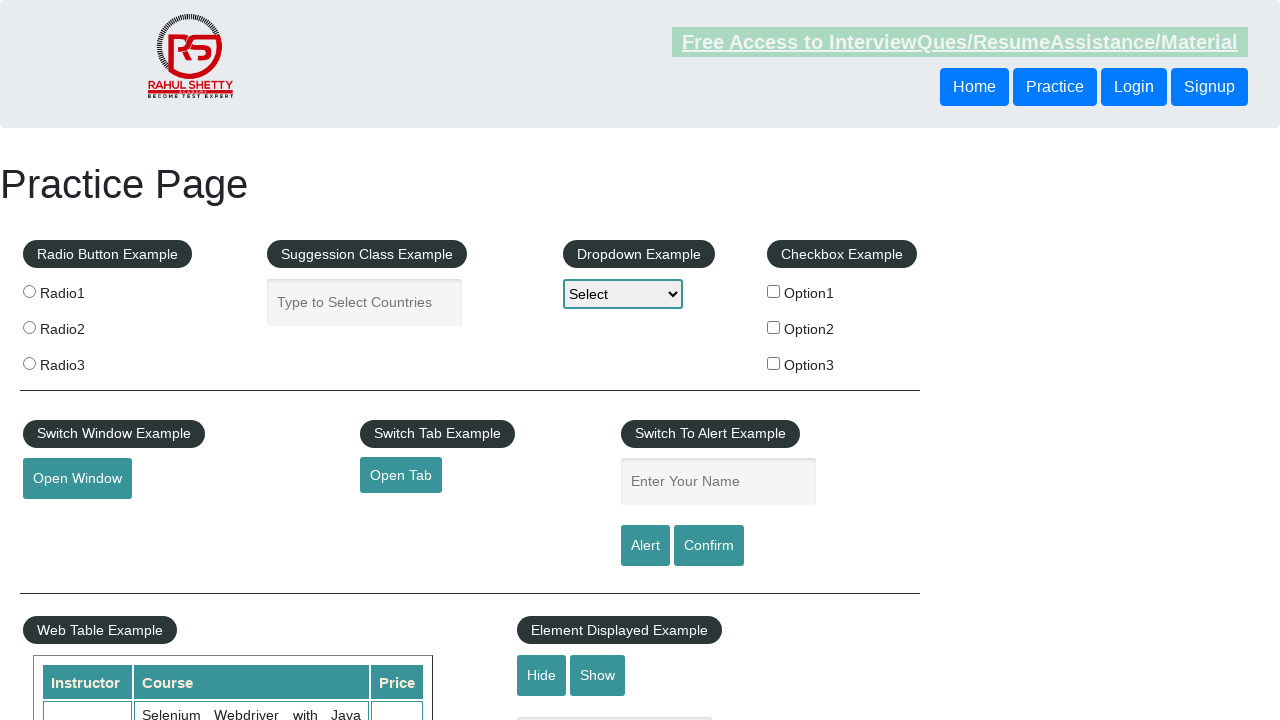

Entered 'testuser456' in the name input field on input[name='enter-name']
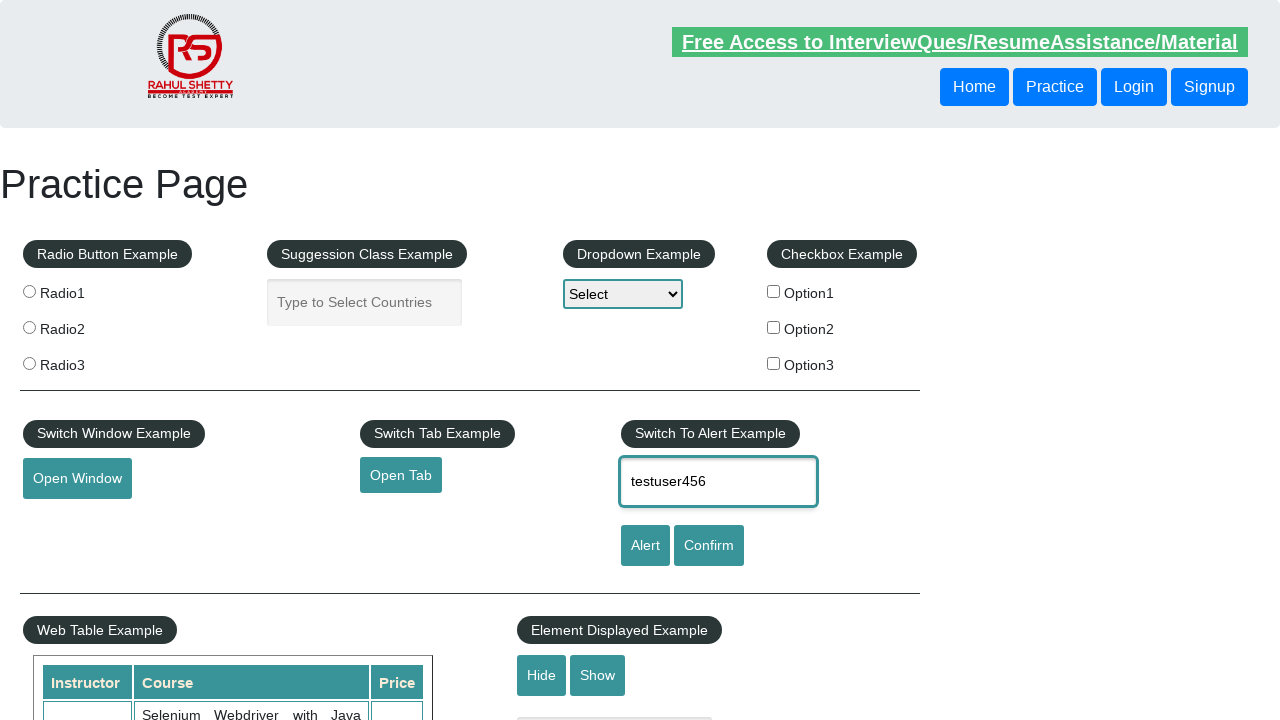

Clicked alert button to trigger alert dialog at (645, 546) on input#alertbtn
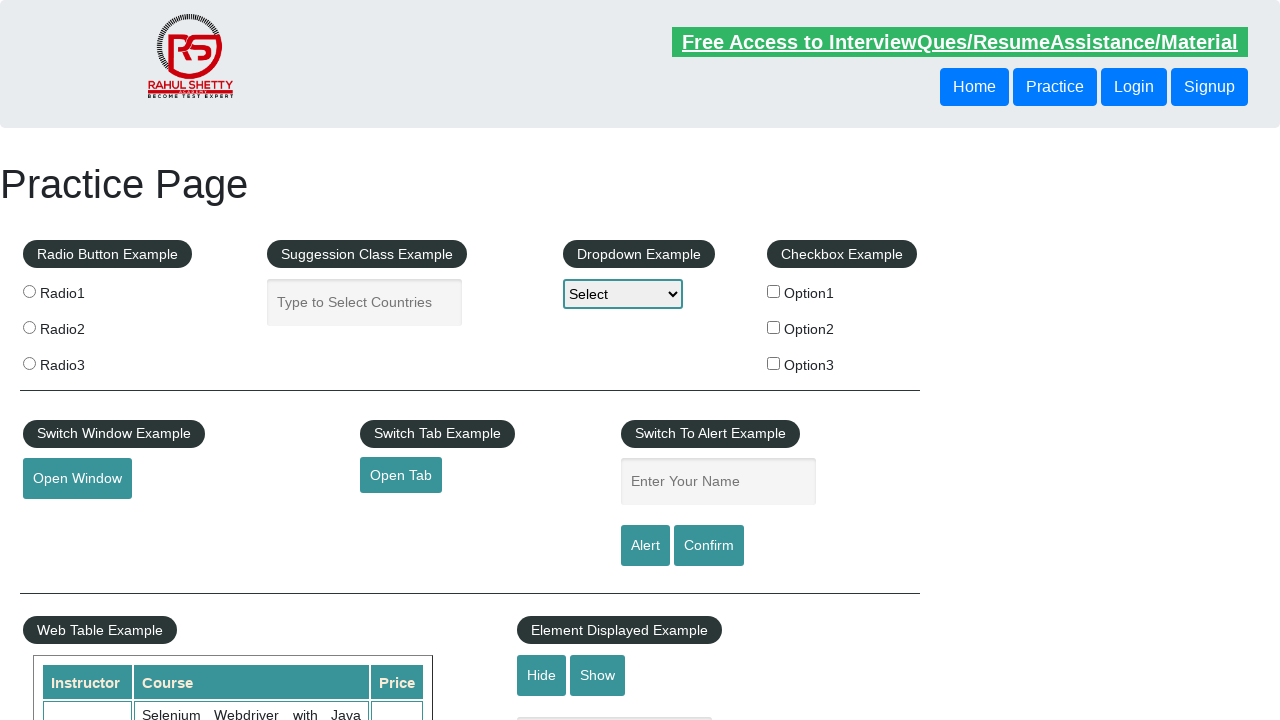

Set up dialog handler to accept alert
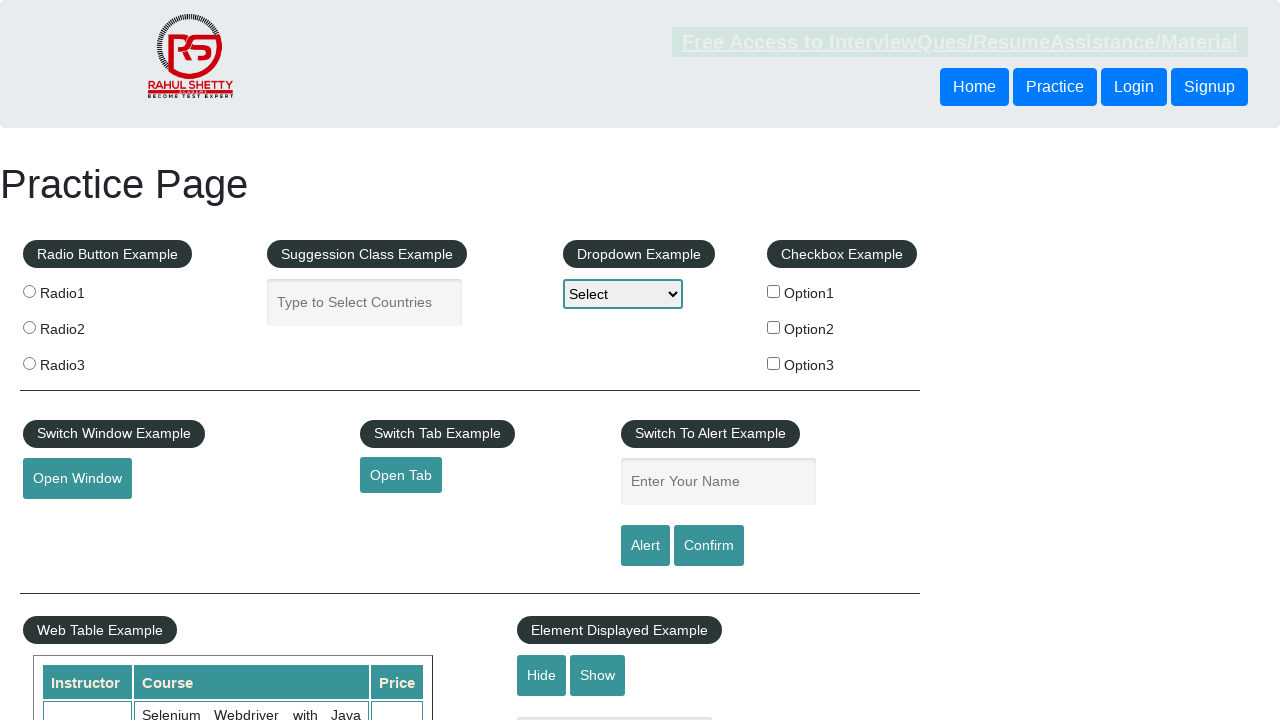

Clicked confirm button to trigger confirm dialog at (709, 546) on input#confirmbtn
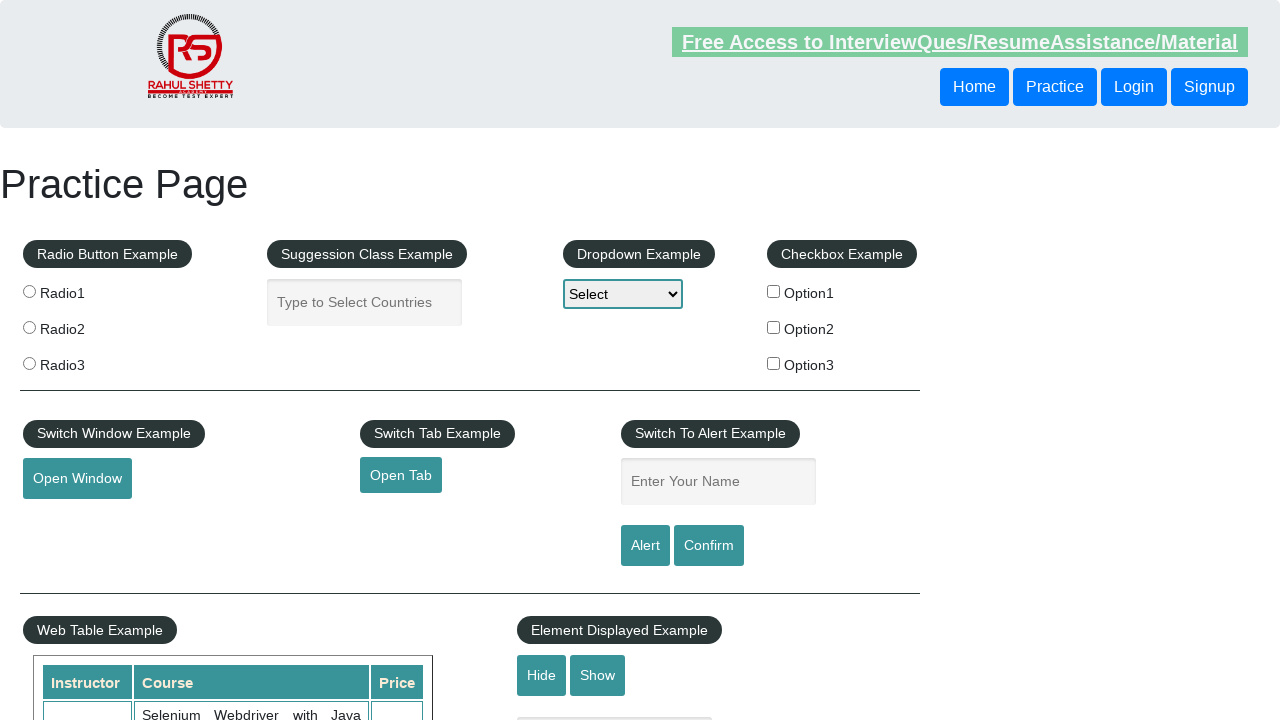

Set up dialog handler to dismiss confirm dialog
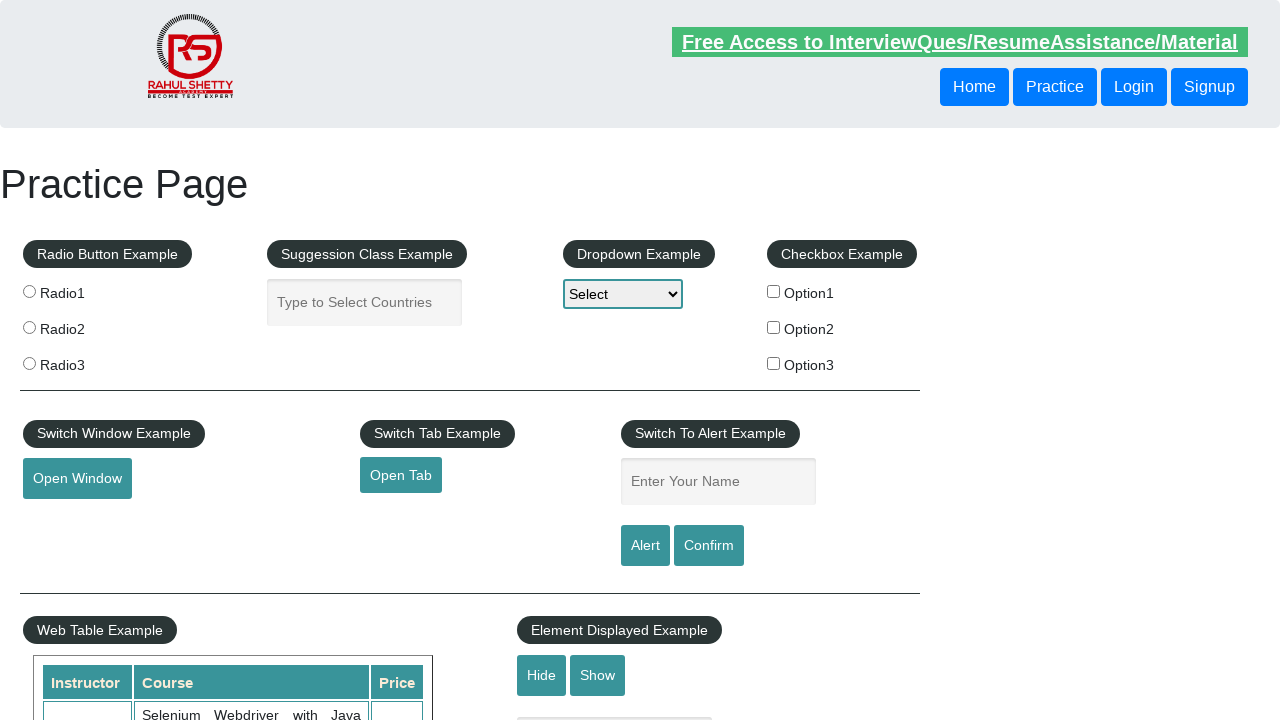

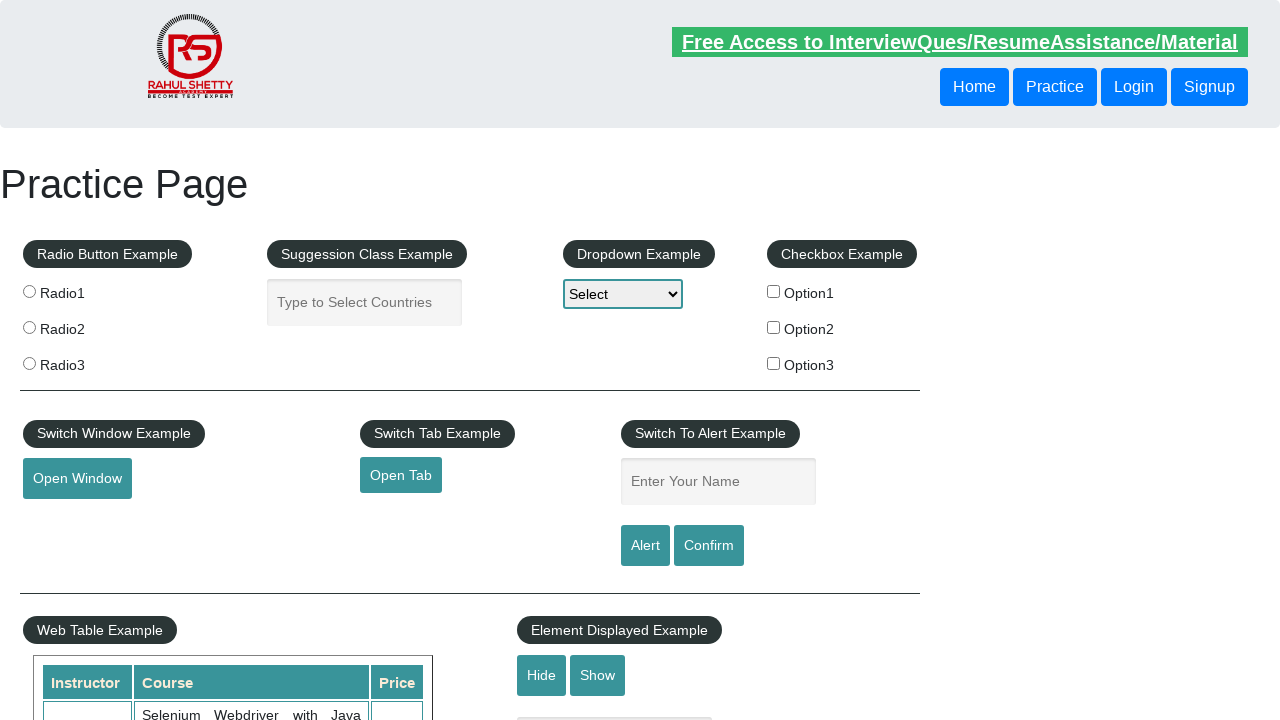